Tests the Python.org search functionality by entering "pycon" as a search term and verifying results are returned

Starting URL: http://www.python.org

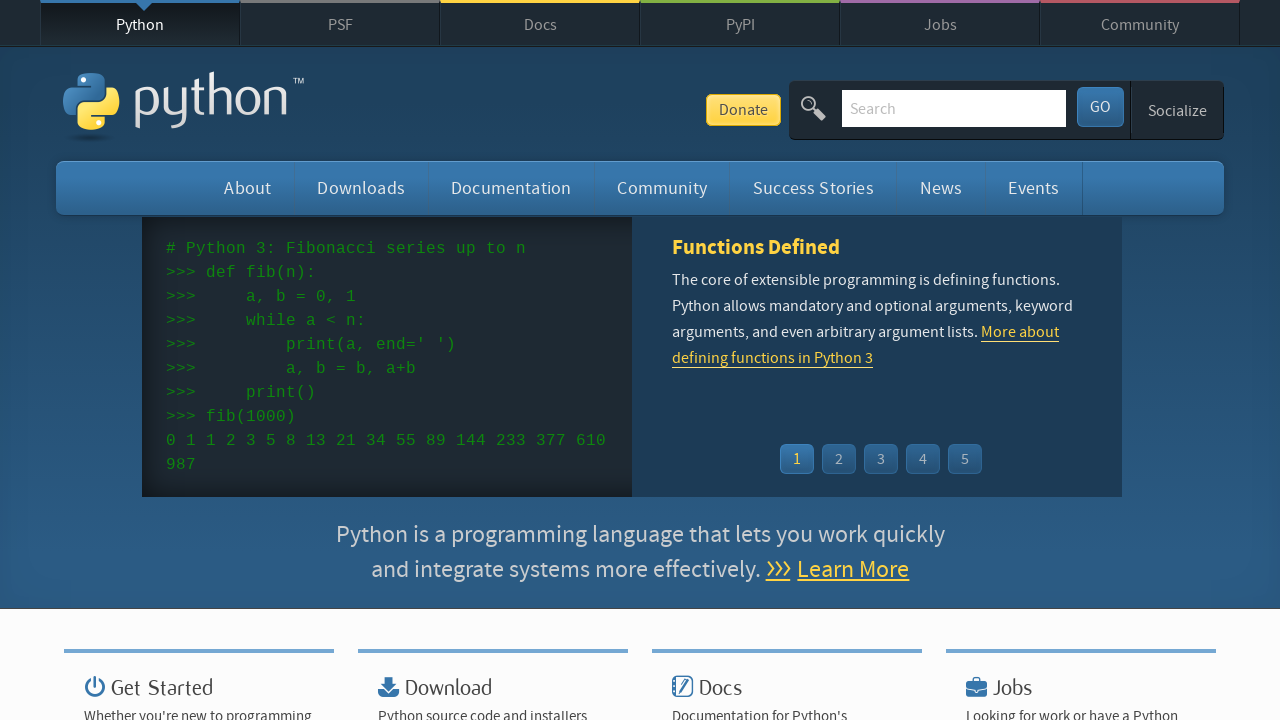

Verified page title contains 'Python'
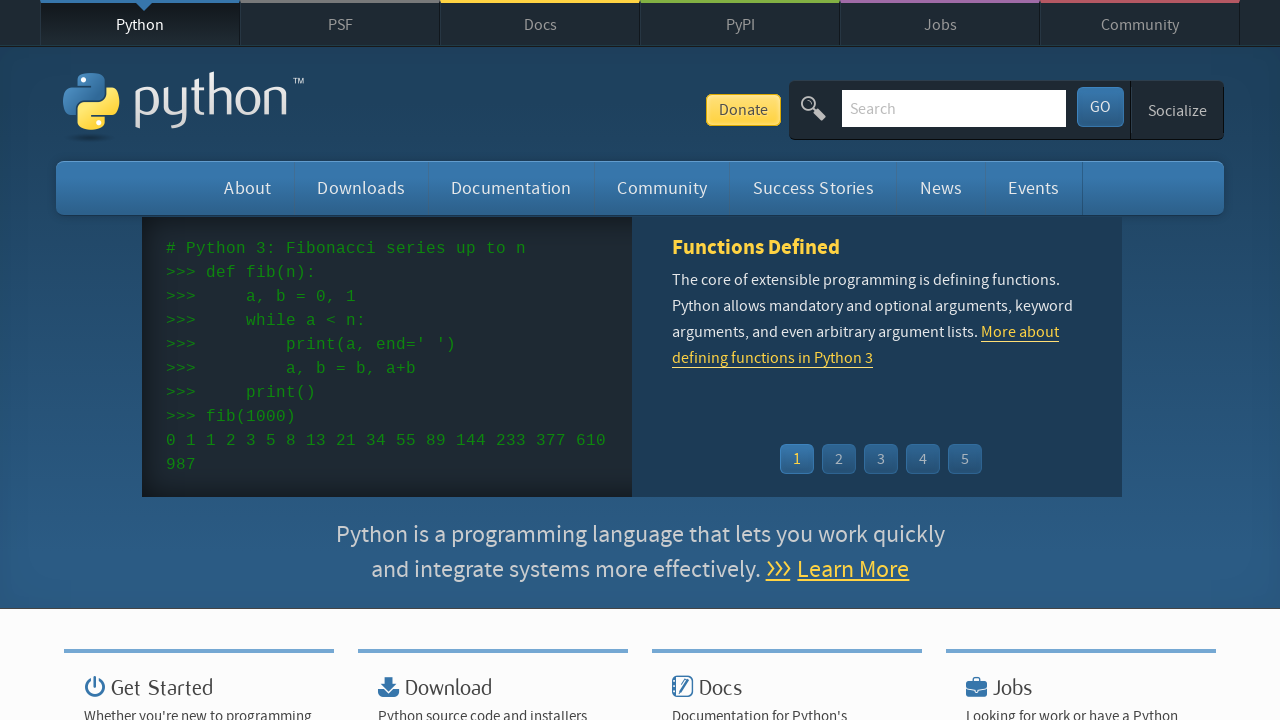

Filled search field with 'pycon' on input[name='q']
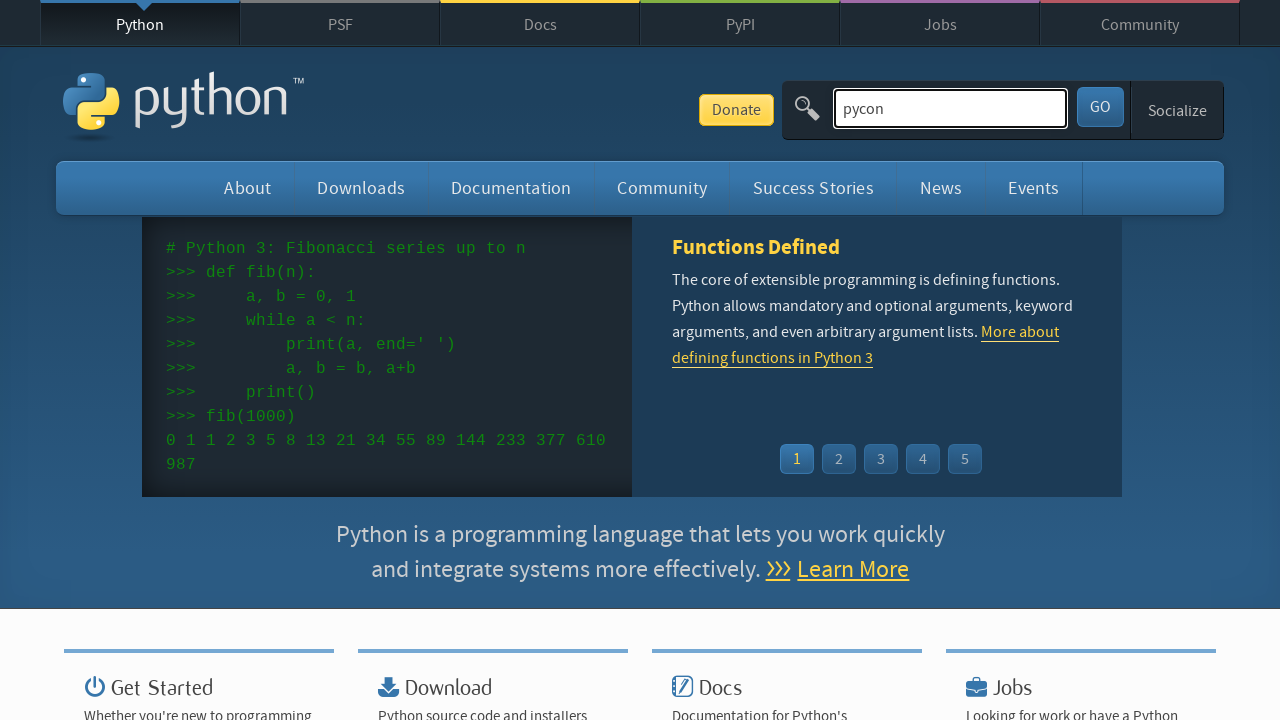

Pressed Enter to submit search on input[name='q']
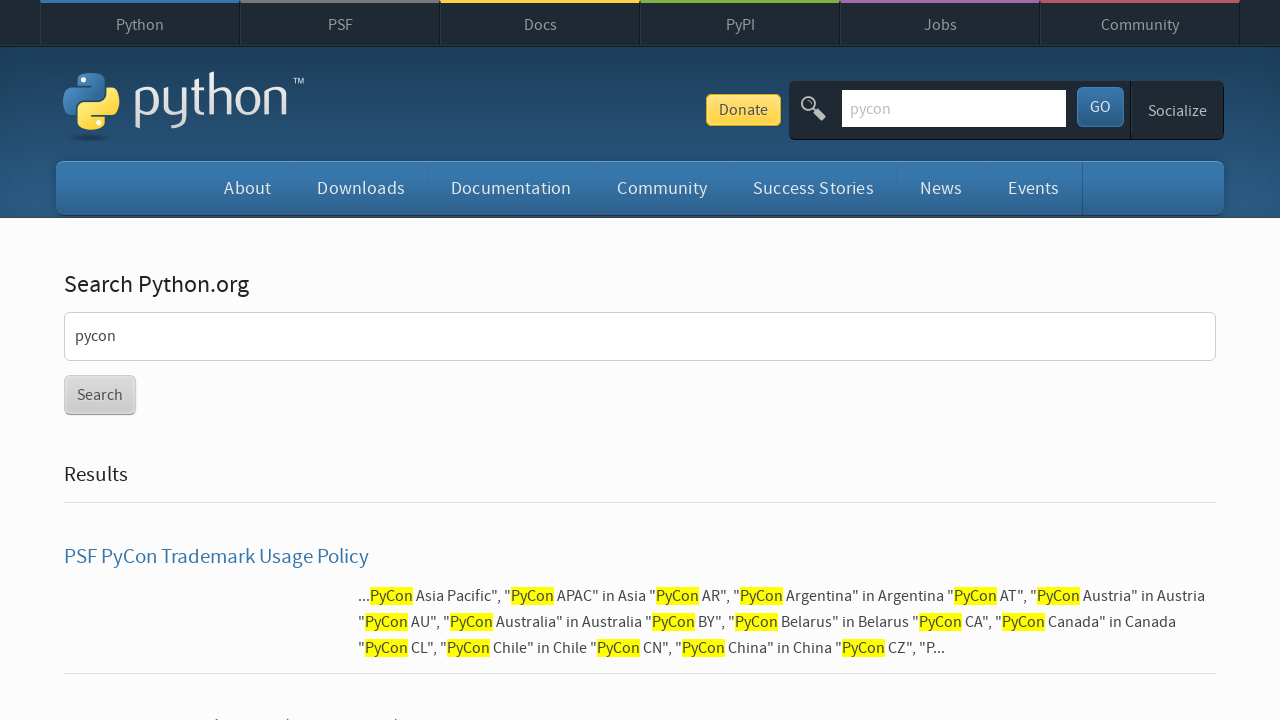

Search results page loaded
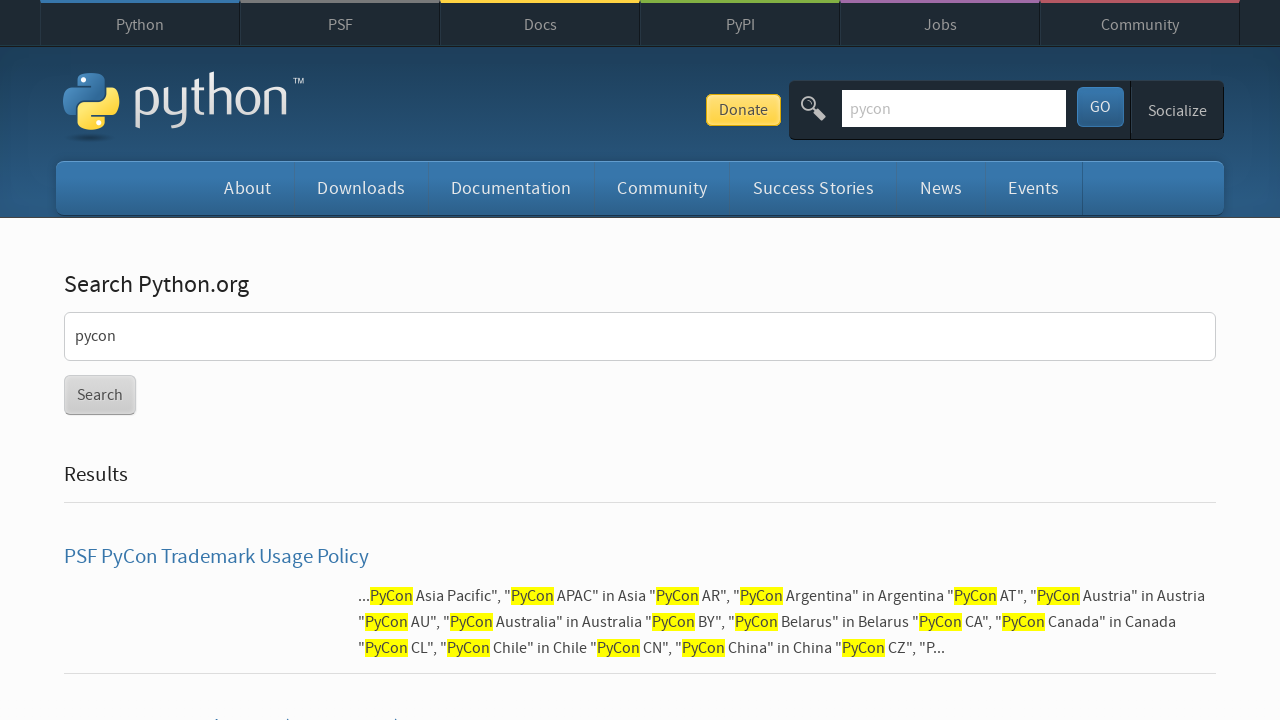

Verified search results are displayed (no 'No results found' message)
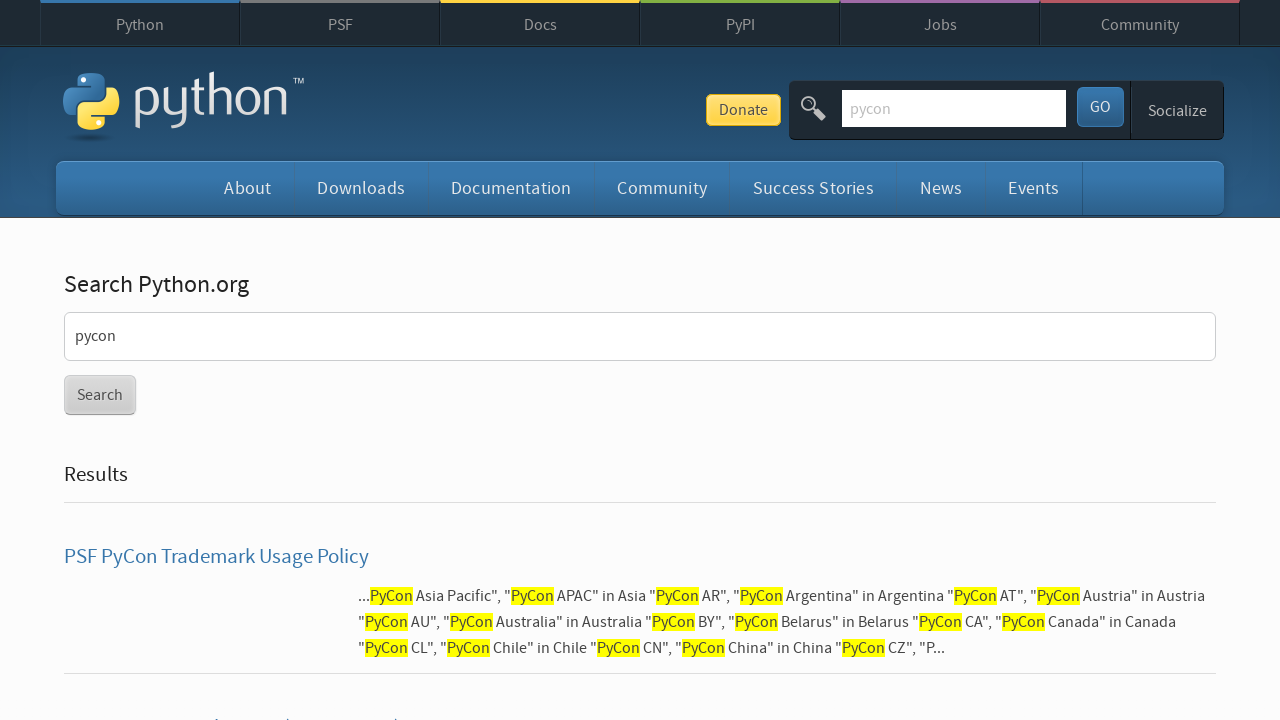

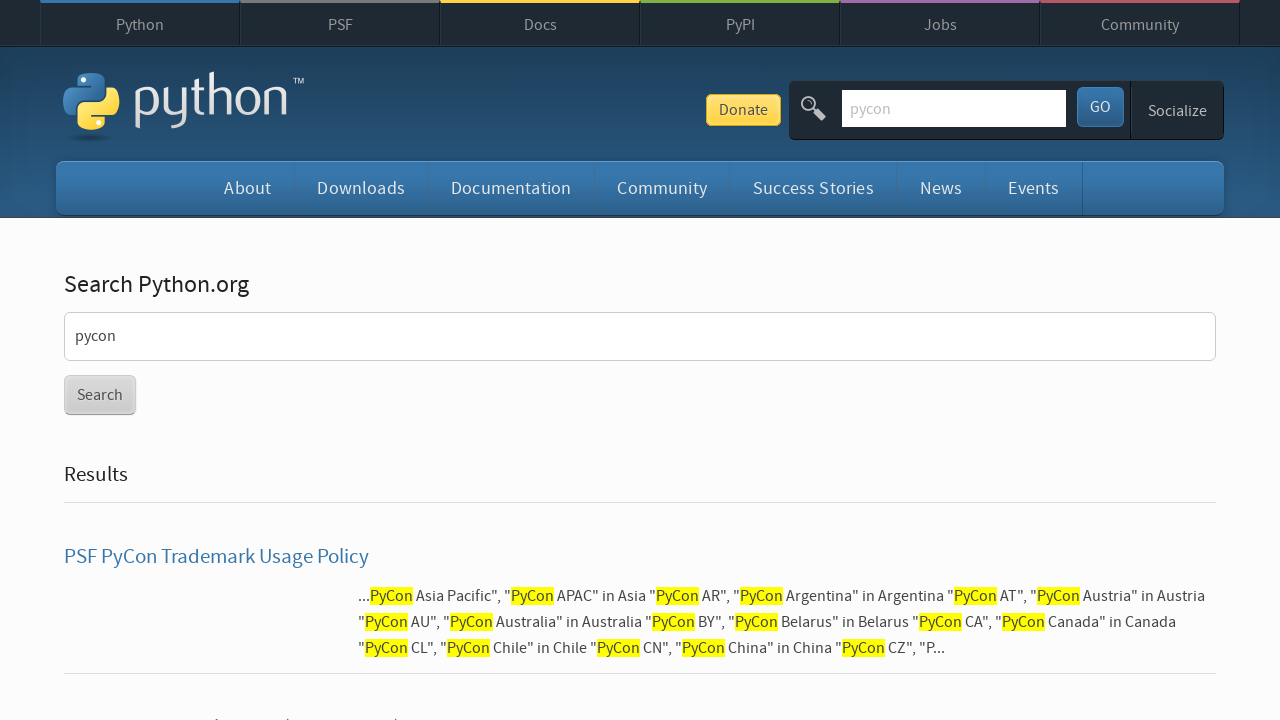